Creates a new paste on Pastebin by filling in the text content, setting syntax highlighting to Bash, setting expiration to 10 minutes, adding a title, and submitting the form

Starting URL: https://pastebin.com/

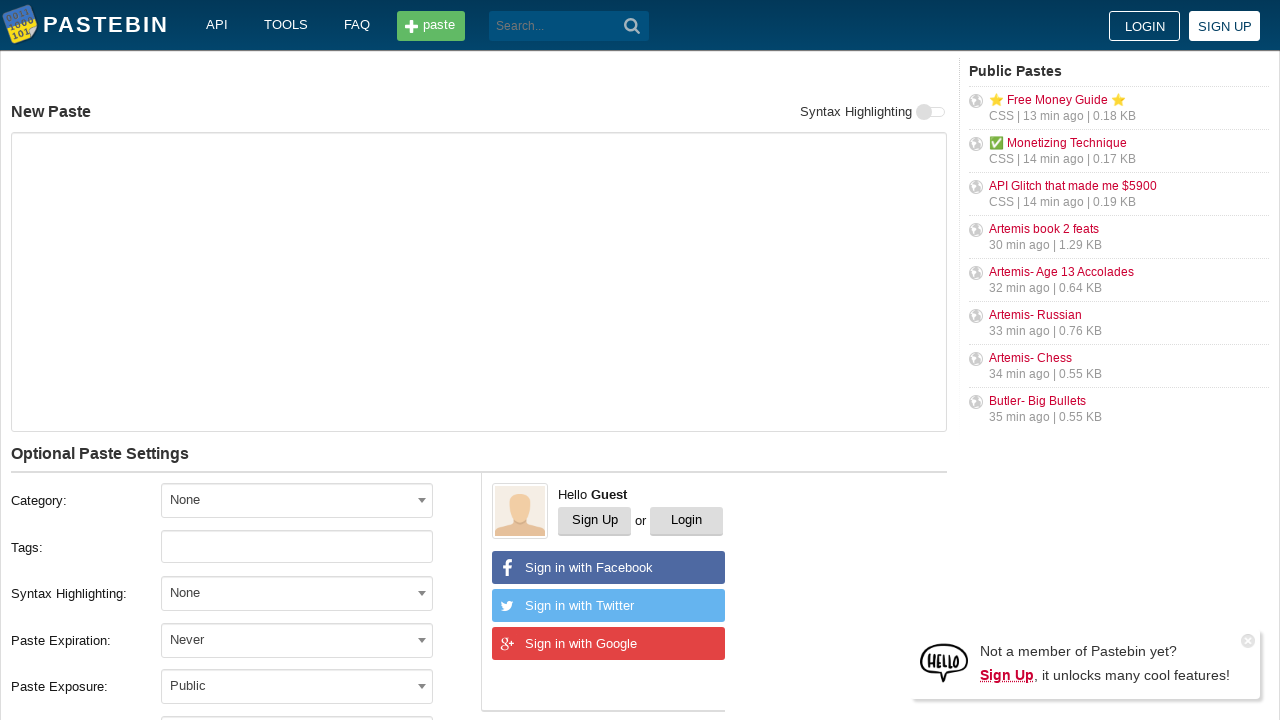

Filled paste content with bash commands on textarea#postform-text
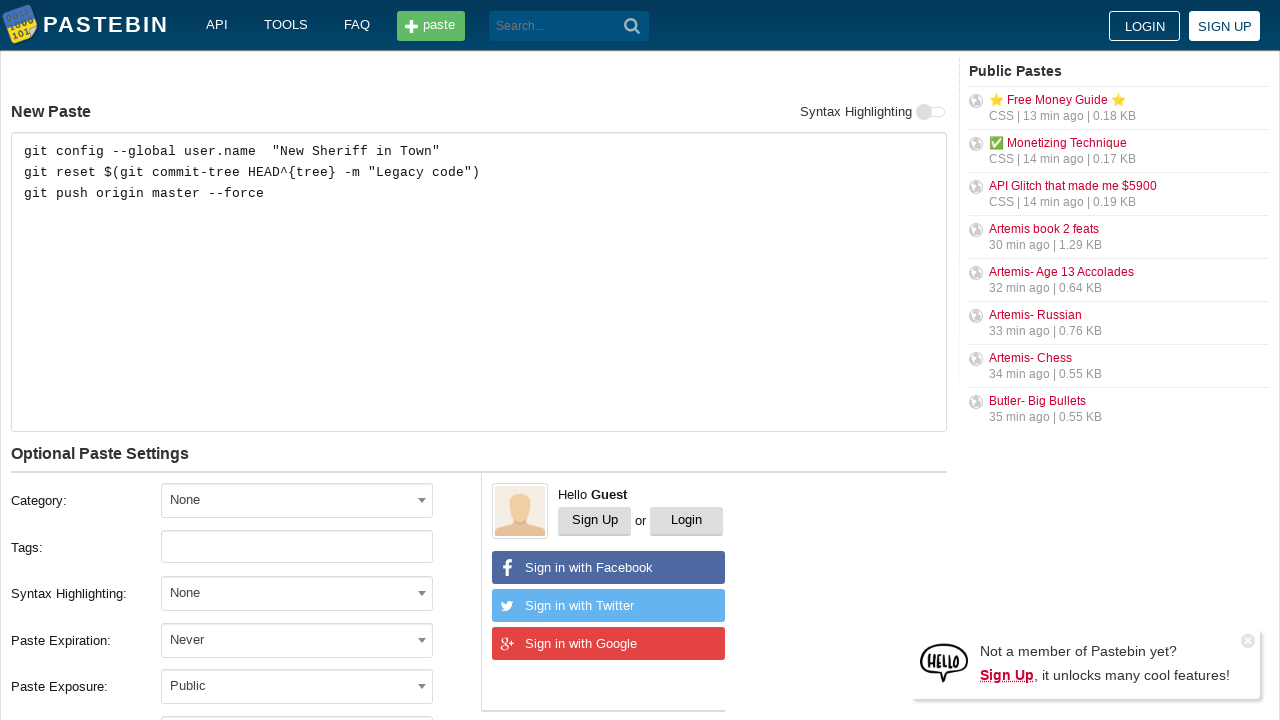

Clicked syntax highlighting dropdown at (297, 593) on span#select2-postform-format-container
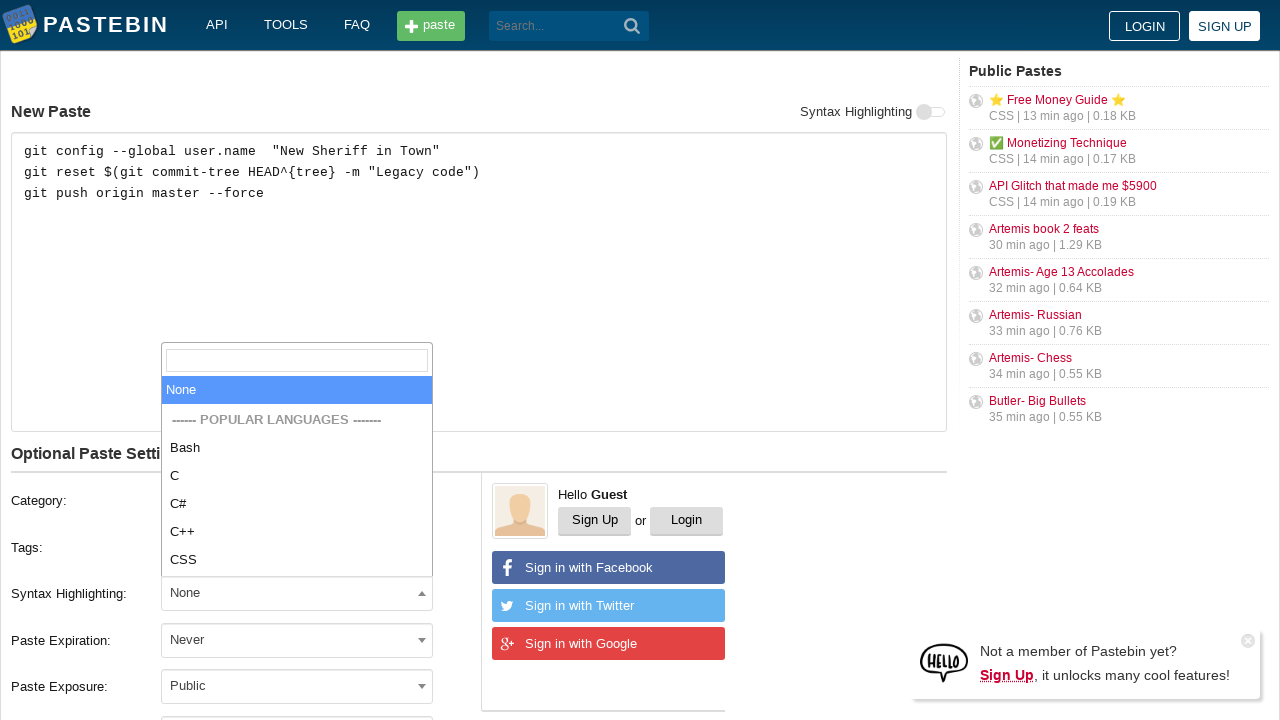

Selected Bash as syntax highlighting at (297, 448) on xpath=//li[@class='select2-results__option']/preceding::li[text()='Bash']
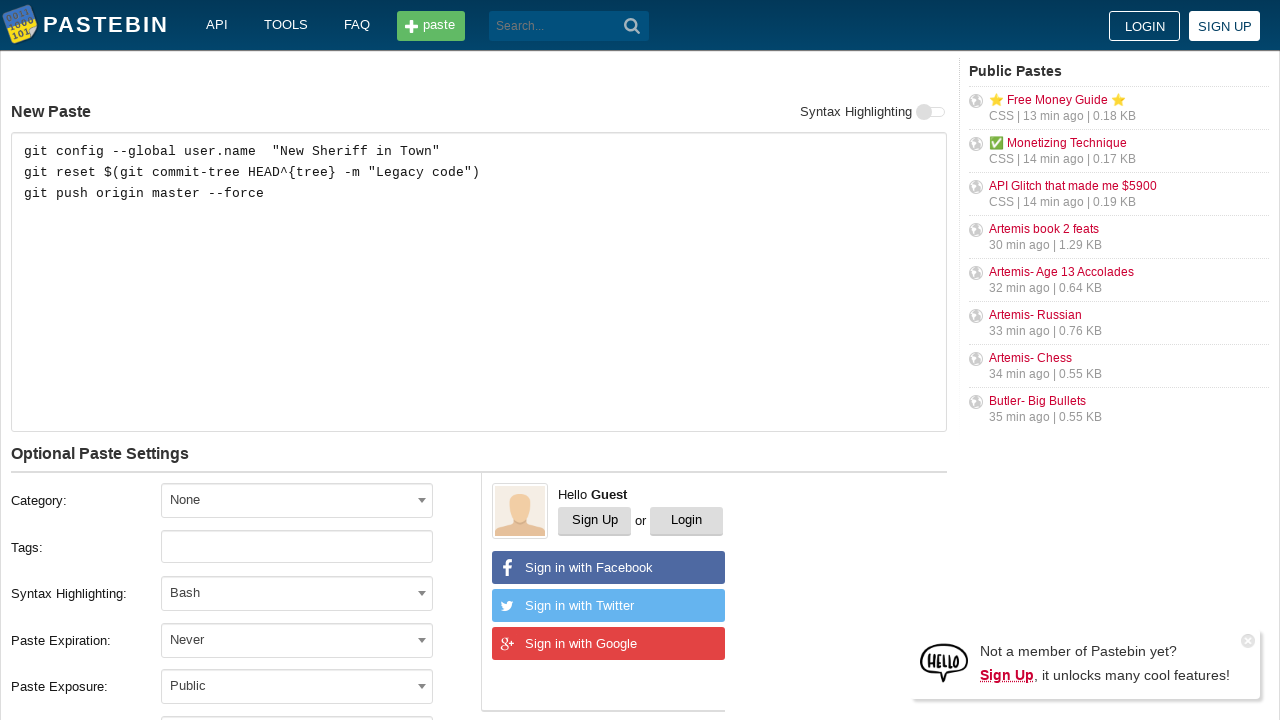

Clicked expiration dropdown at (297, 640) on span#select2-postform-expiration-container
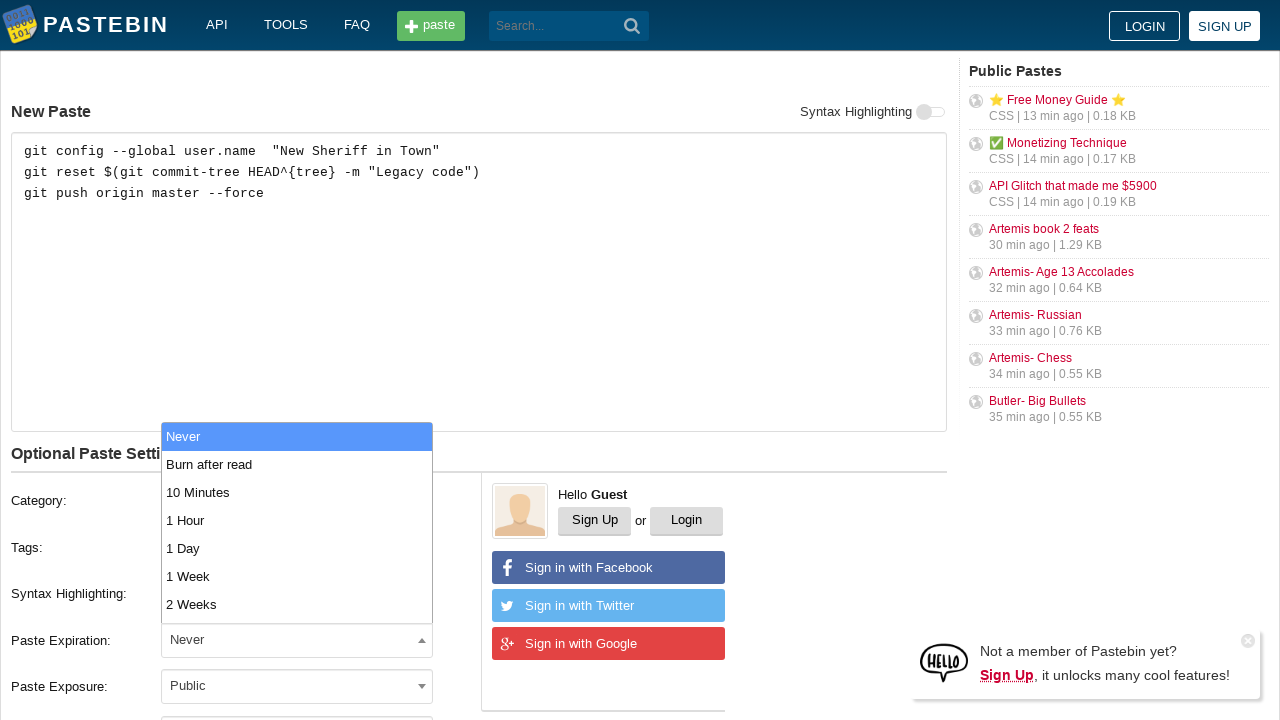

Selected 10 Minutes as paste expiration at (297, 492) on xpath=//ul[@id='select2-postform-expiration-results']/li[text()='10 Minutes']
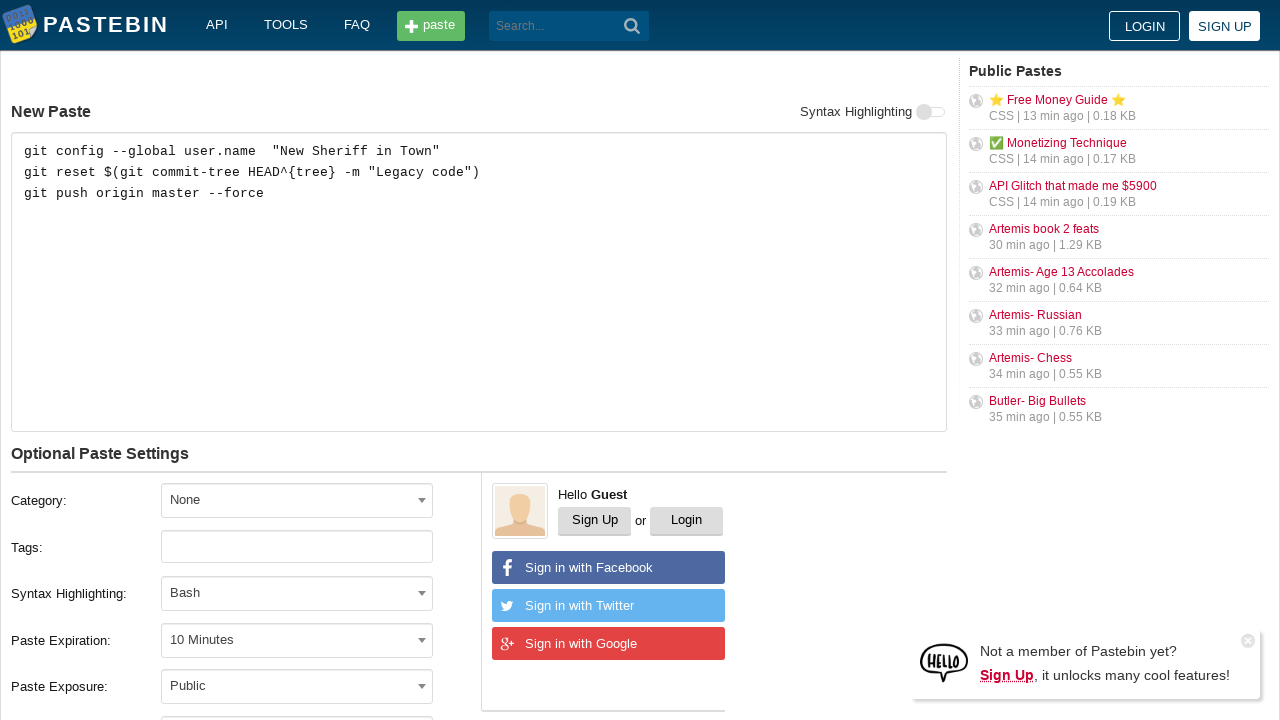

Filled paste title field with 'how to gain dominance among developers' on input#postform-name
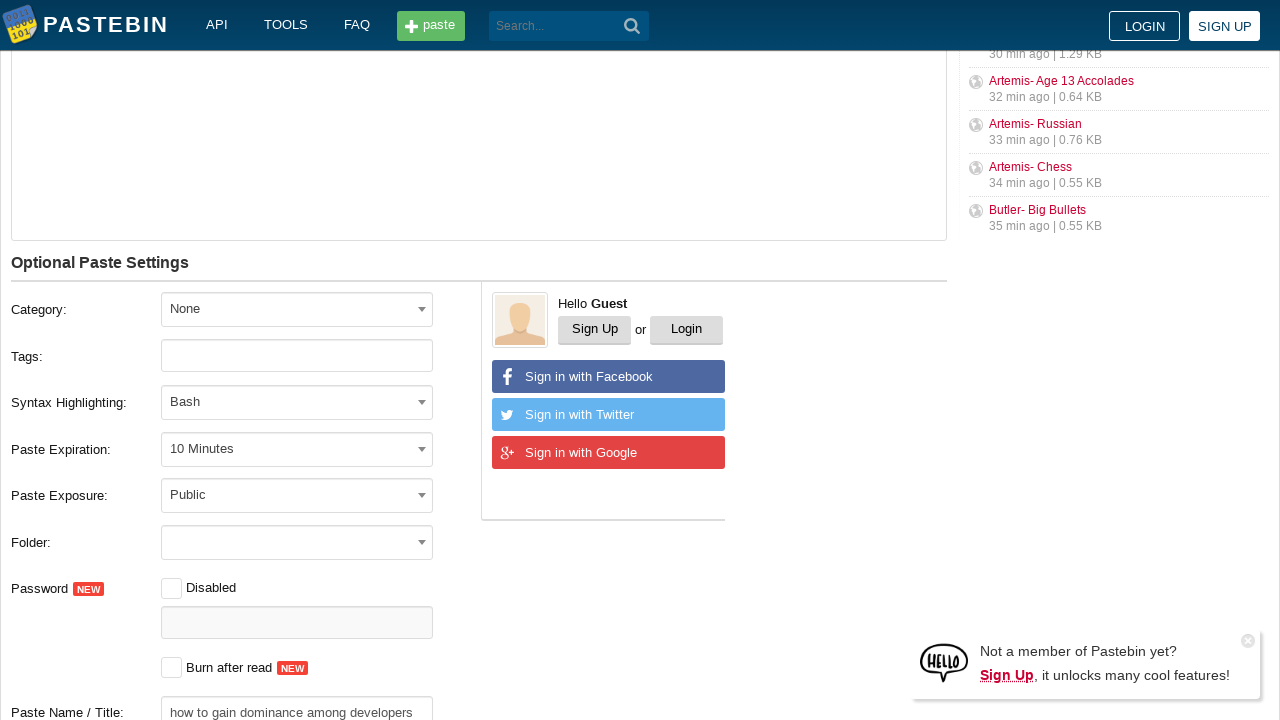

Clicked 'Create New Paste' button to submit the form at (240, 400) on xpath=//button[text()='Create New Paste']
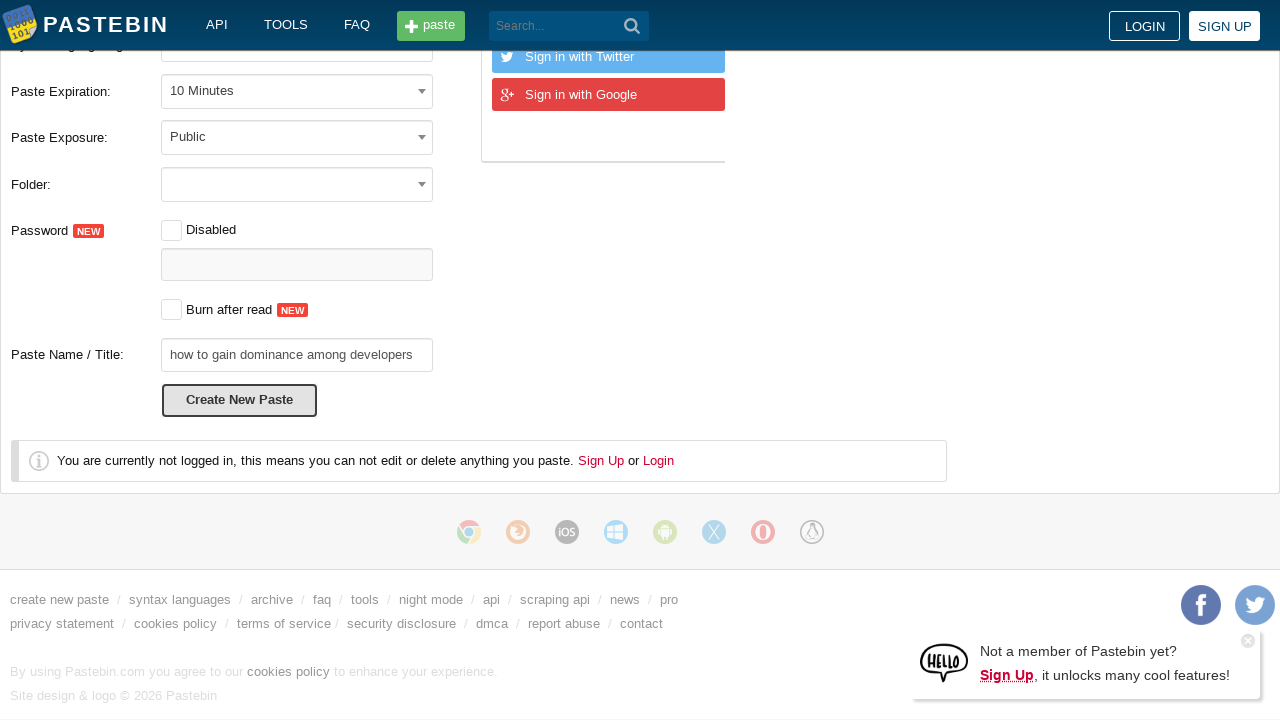

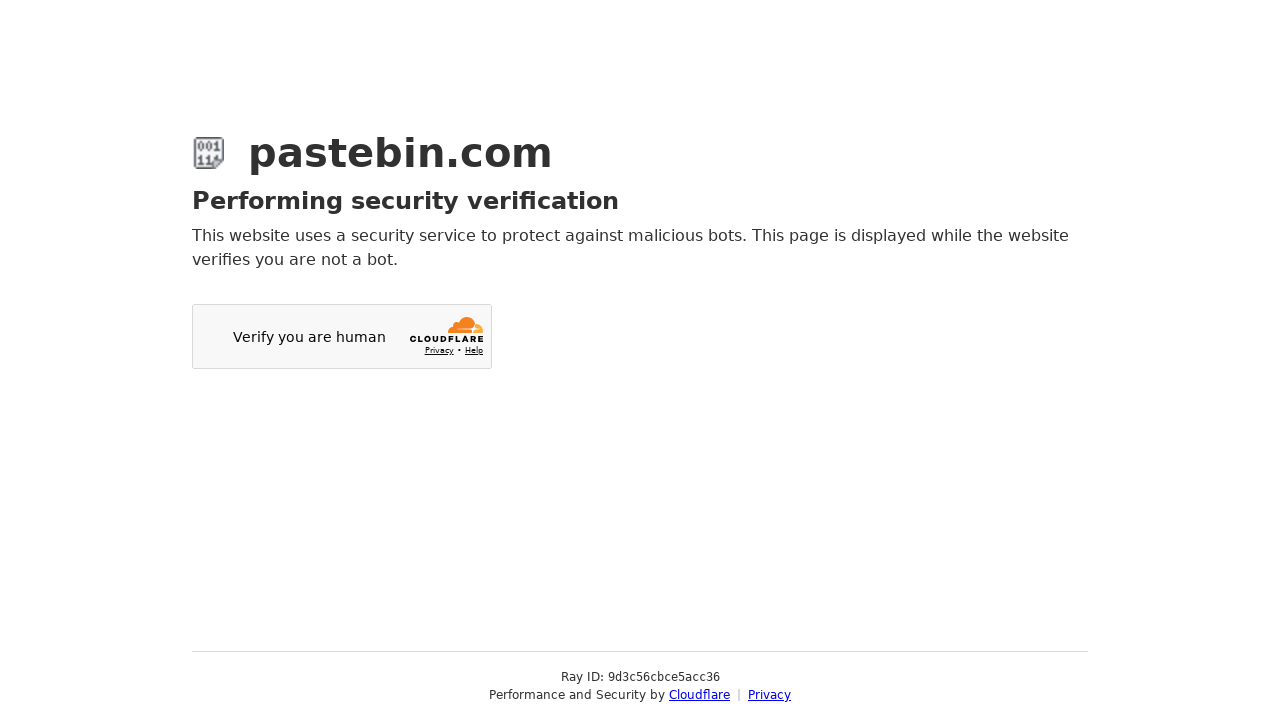